Tests radio button functionality on an HTML forms page by clicking through radio buttons in a group and validating their selection state

Starting URL: https://echoecho.com/htmlforms10.htm

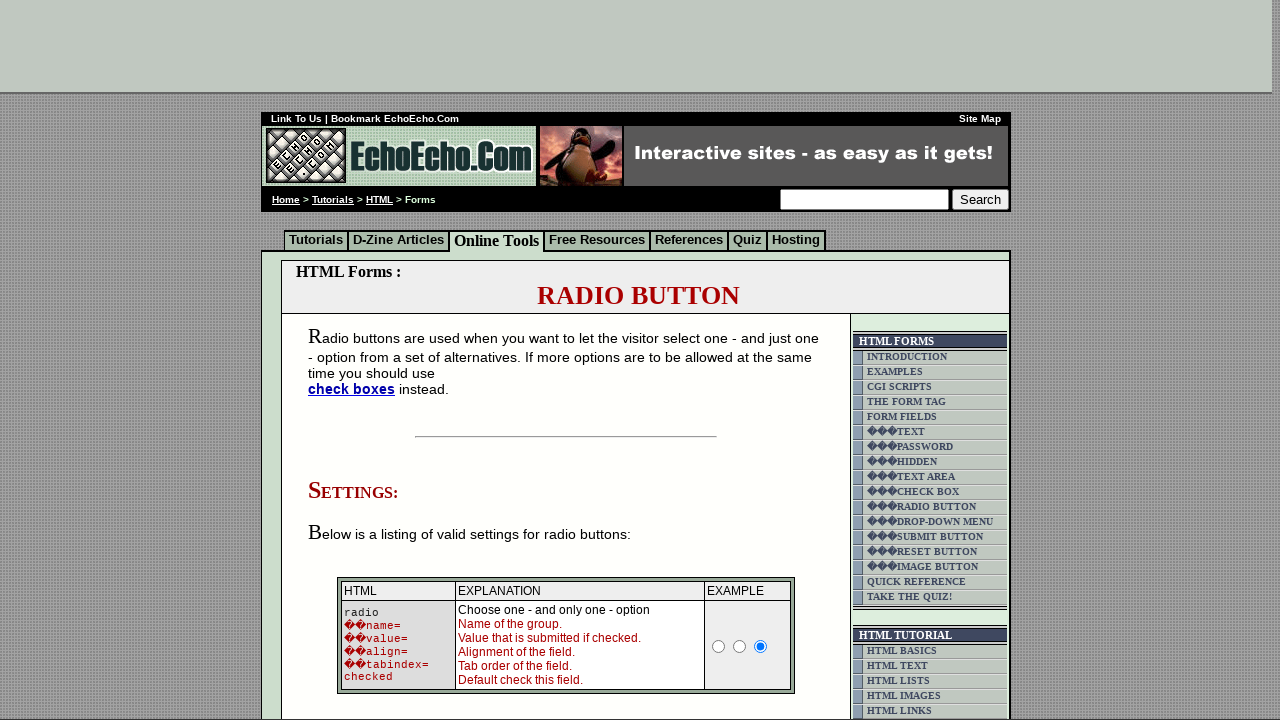

Waited for radio buttons to load on the page
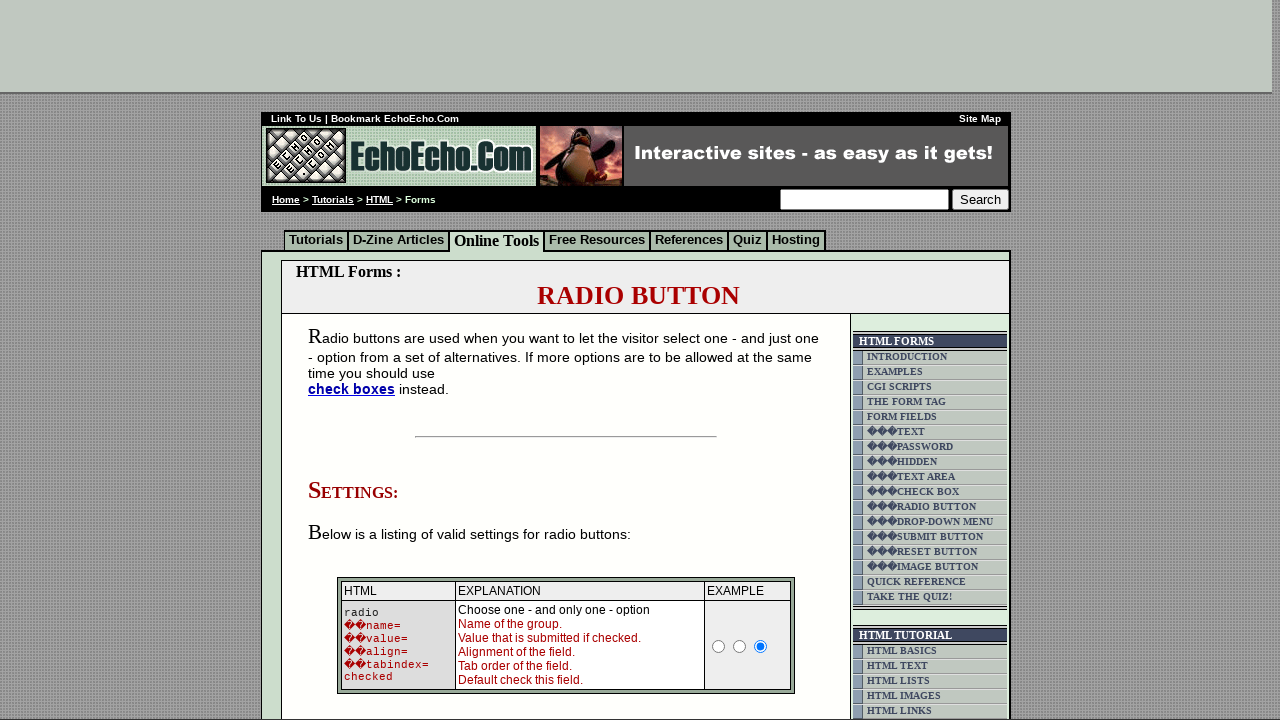

Located all radio buttons in group1
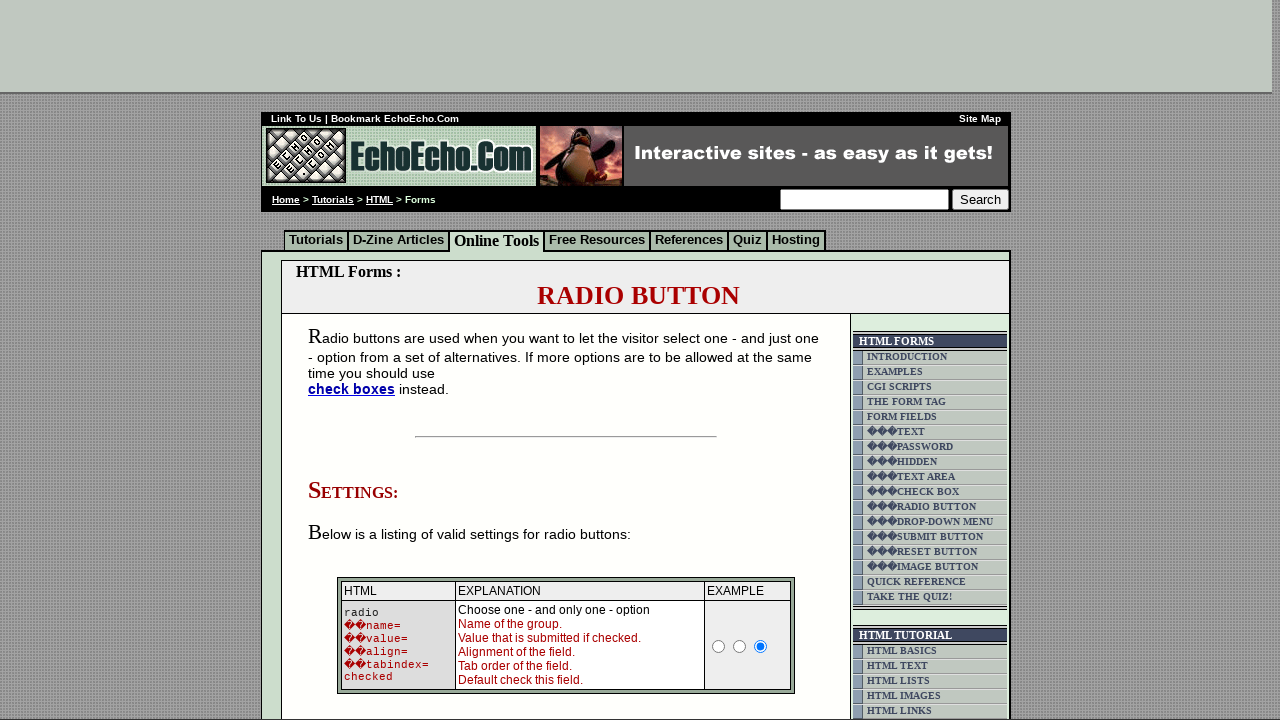

Found 3 radio buttons in group1
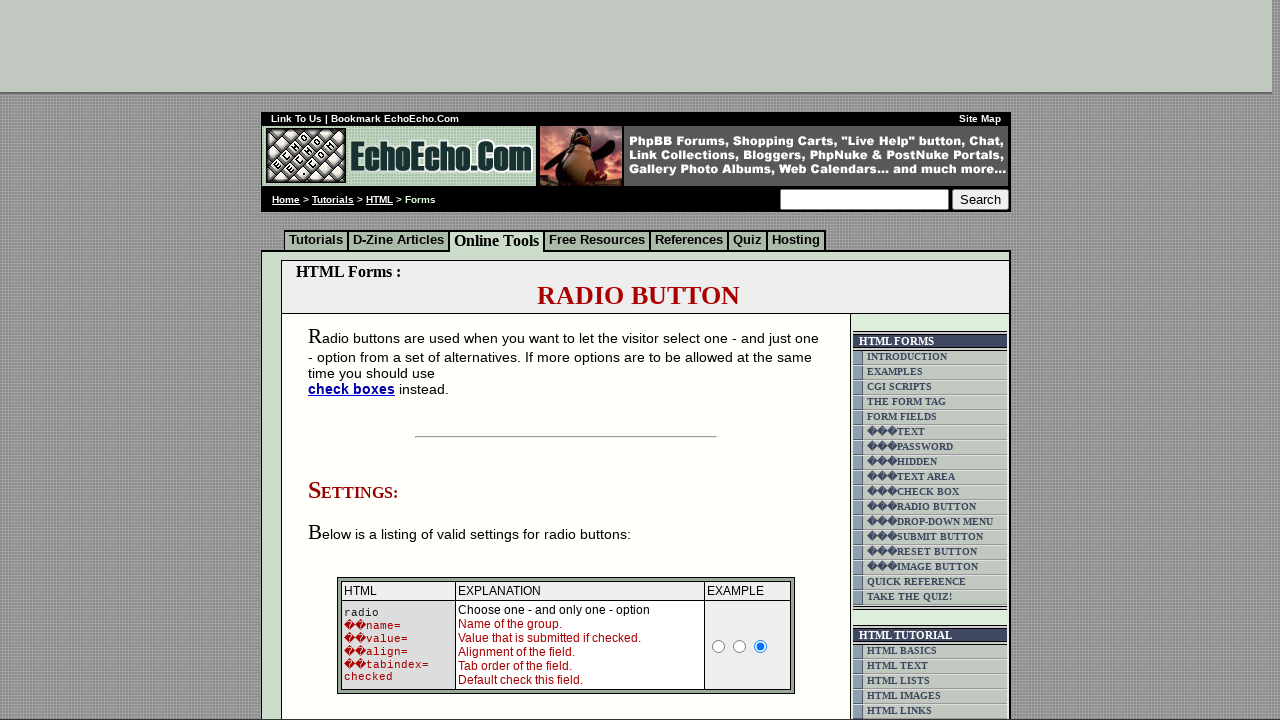

Clicked radio button 1 in group1 at (356, 360) on input[name='group1'] >> nth=0
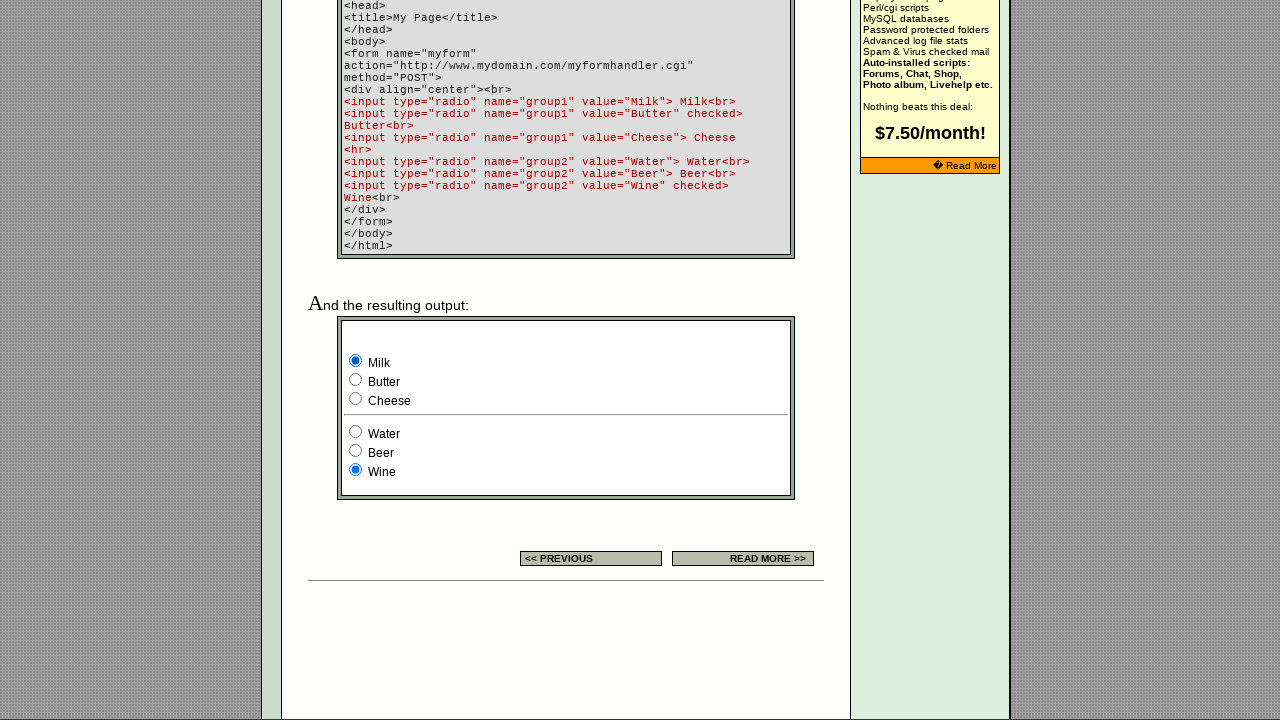

Waited for state update after clicking radio button 1 in group1
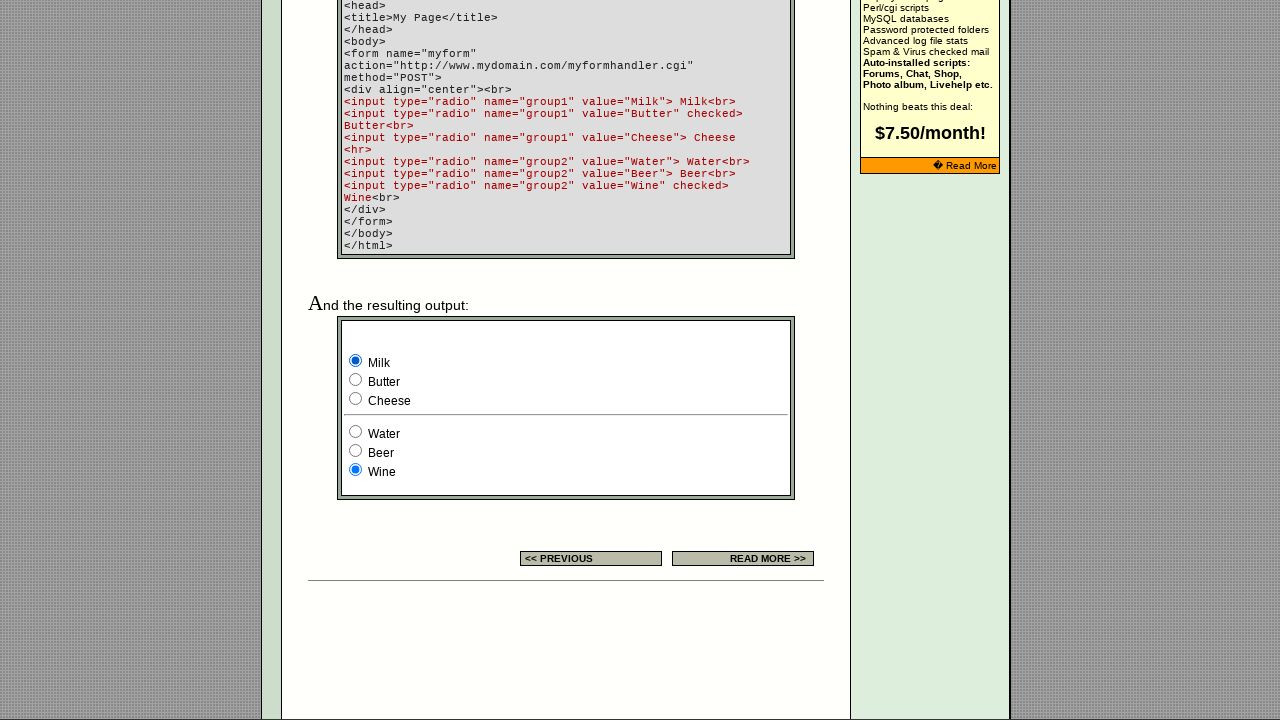

Clicked radio button 2 in group1 at (356, 380) on input[name='group1'] >> nth=1
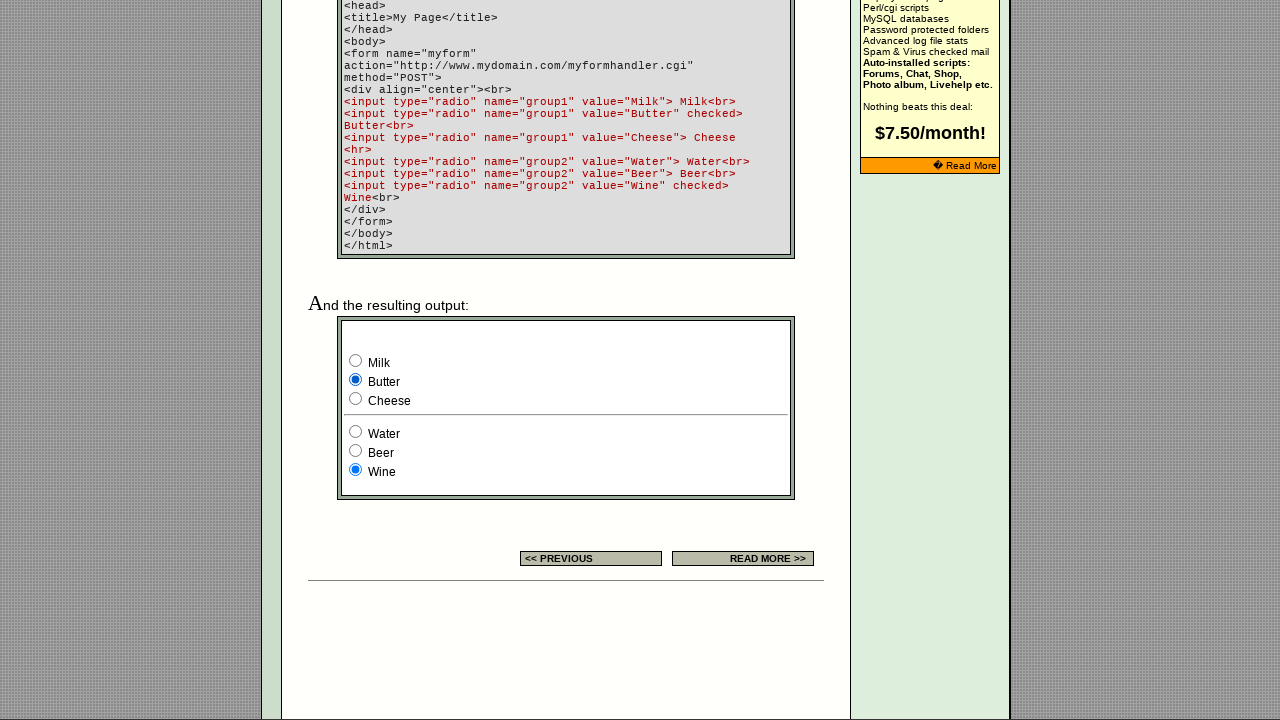

Waited for state update after clicking radio button 2 in group1
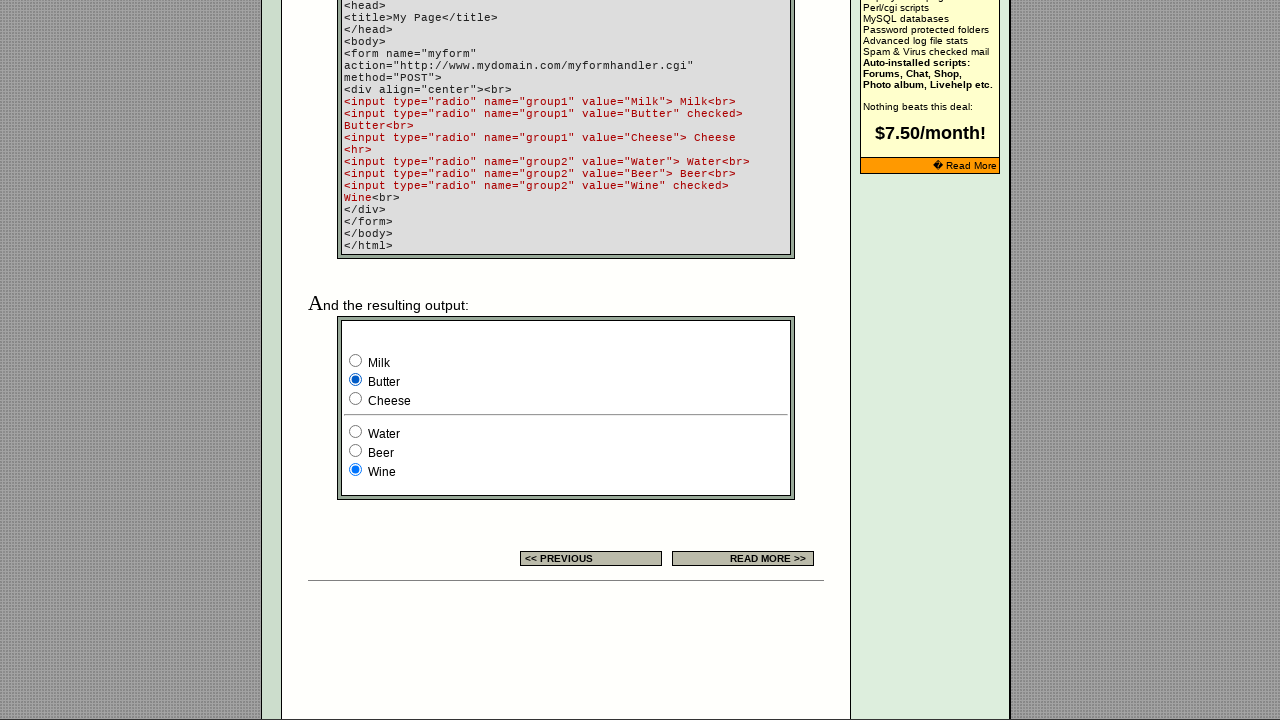

Clicked radio button 3 in group1 at (356, 398) on input[name='group1'] >> nth=2
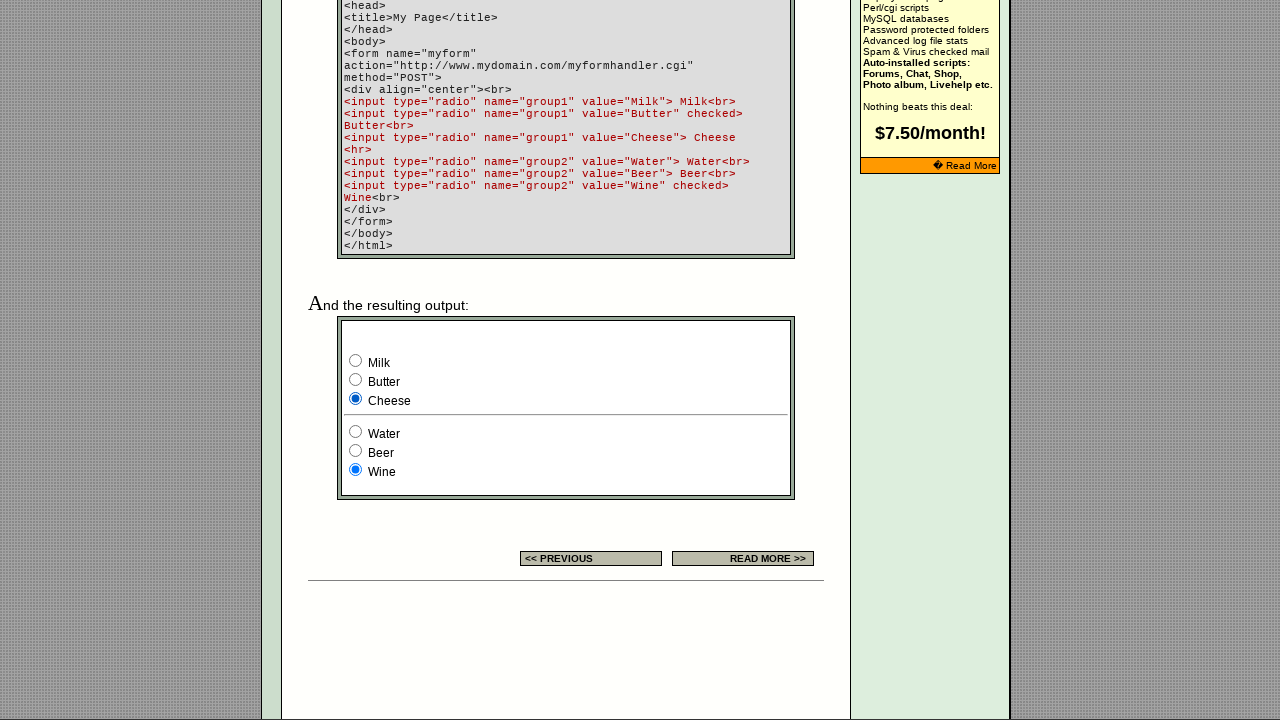

Waited for state update after clicking radio button 3 in group1
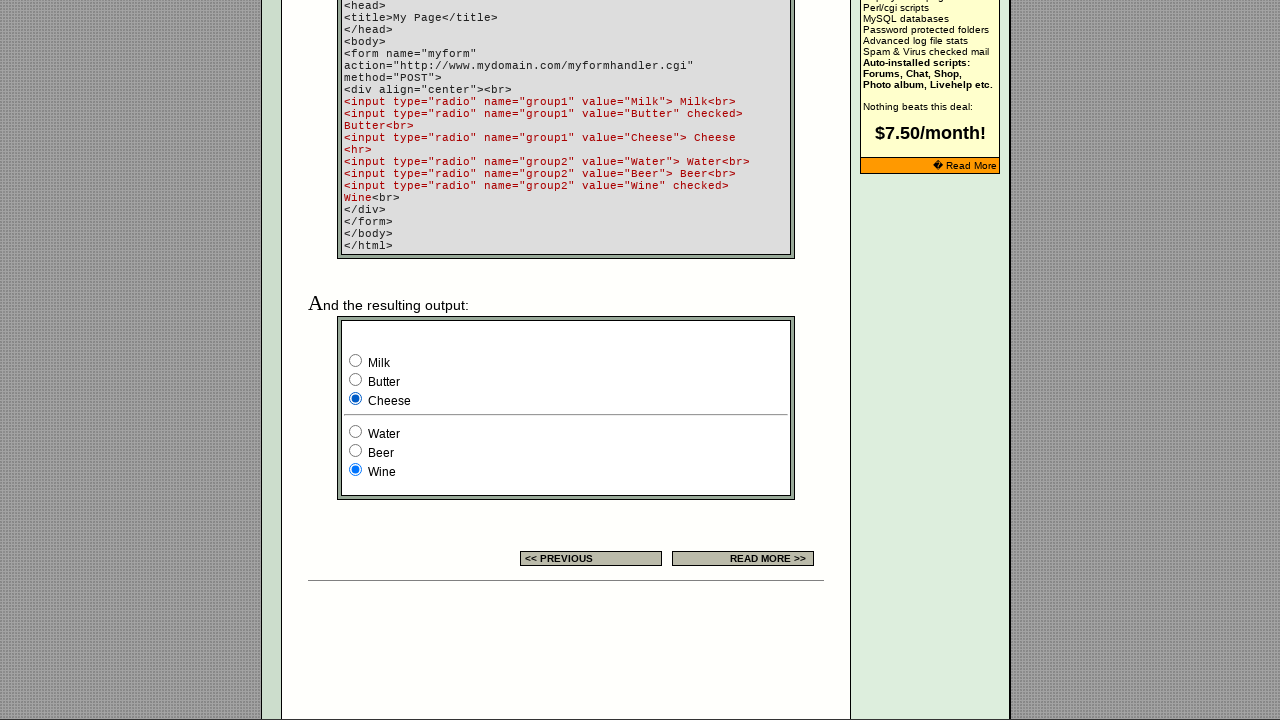

Located all radio buttons in group2
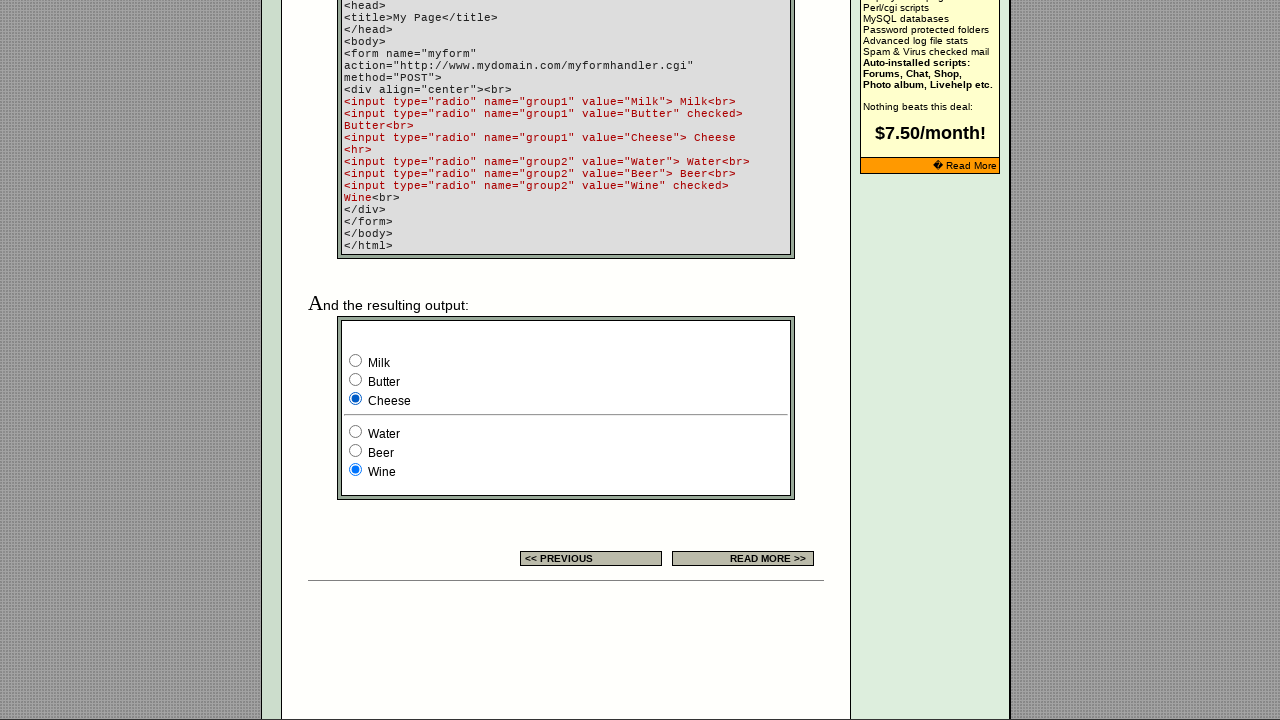

Found 3 radio buttons in group2
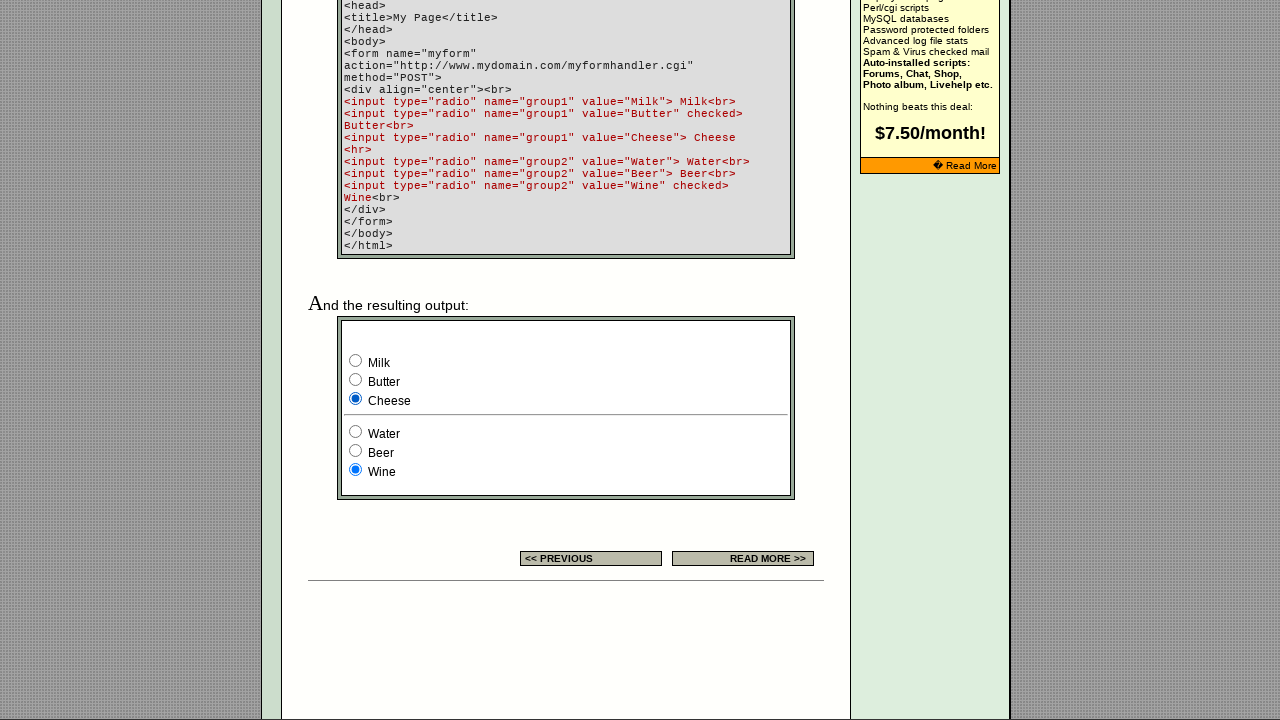

Clicked radio button 1 in group2 at (356, 432) on input[name='group2'] >> nth=0
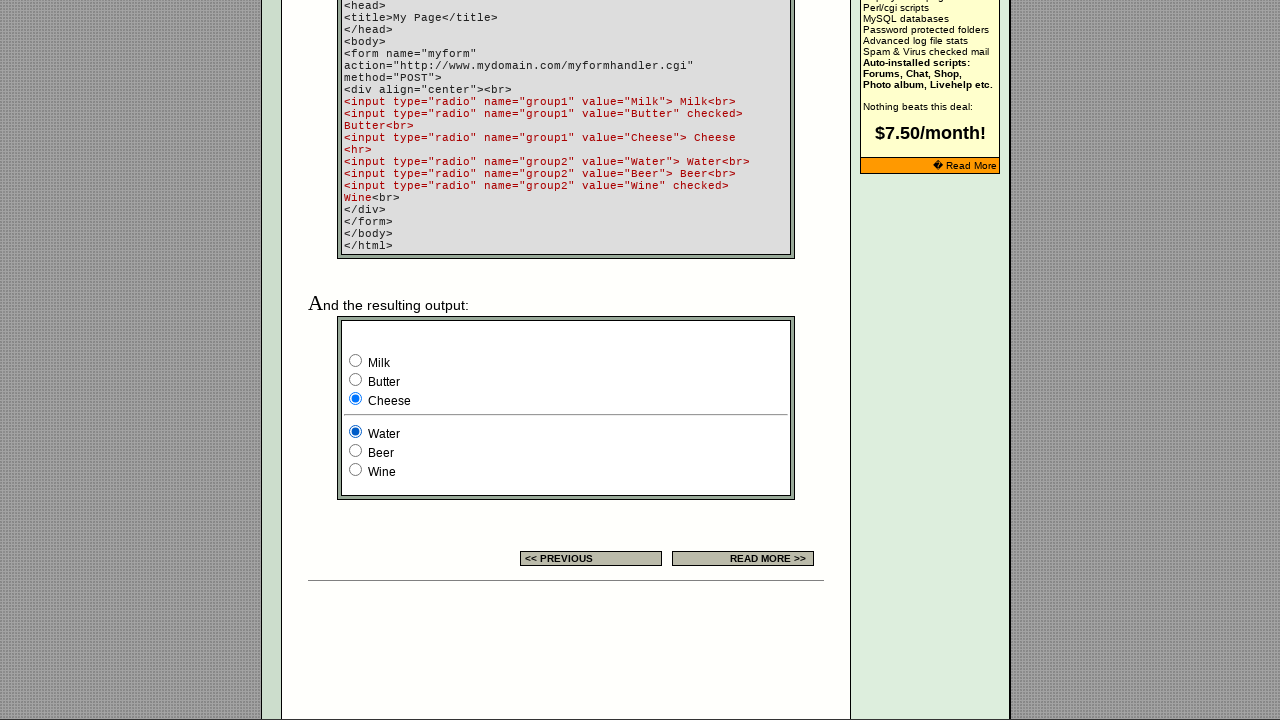

Clicked radio button 2 in group2 at (356, 450) on input[name='group2'] >> nth=1
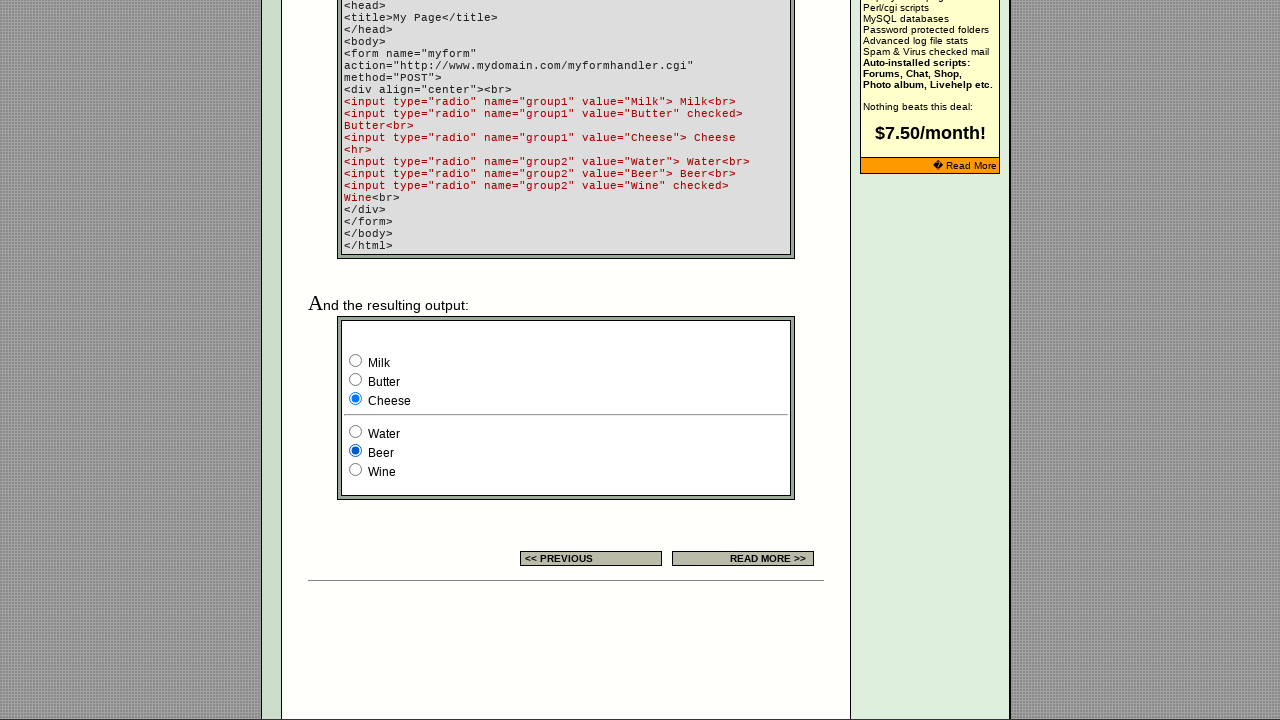

Clicked radio button 3 in group2 at (356, 470) on input[name='group2'] >> nth=2
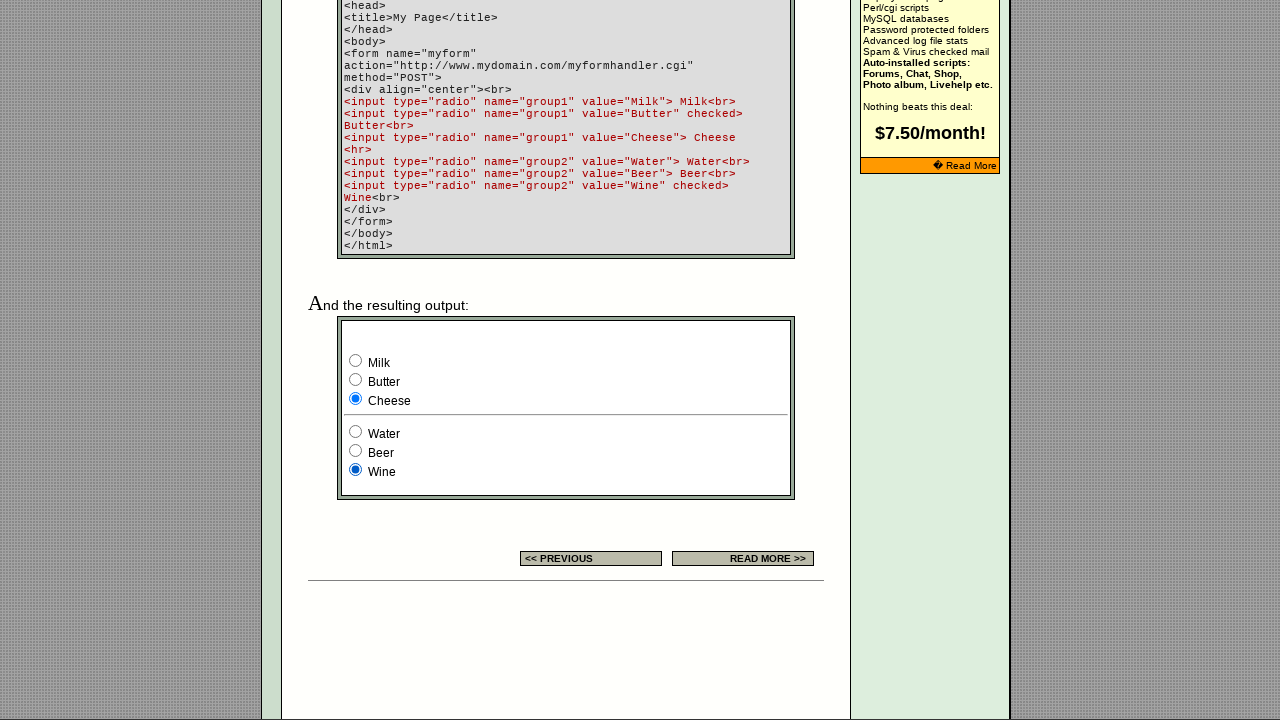

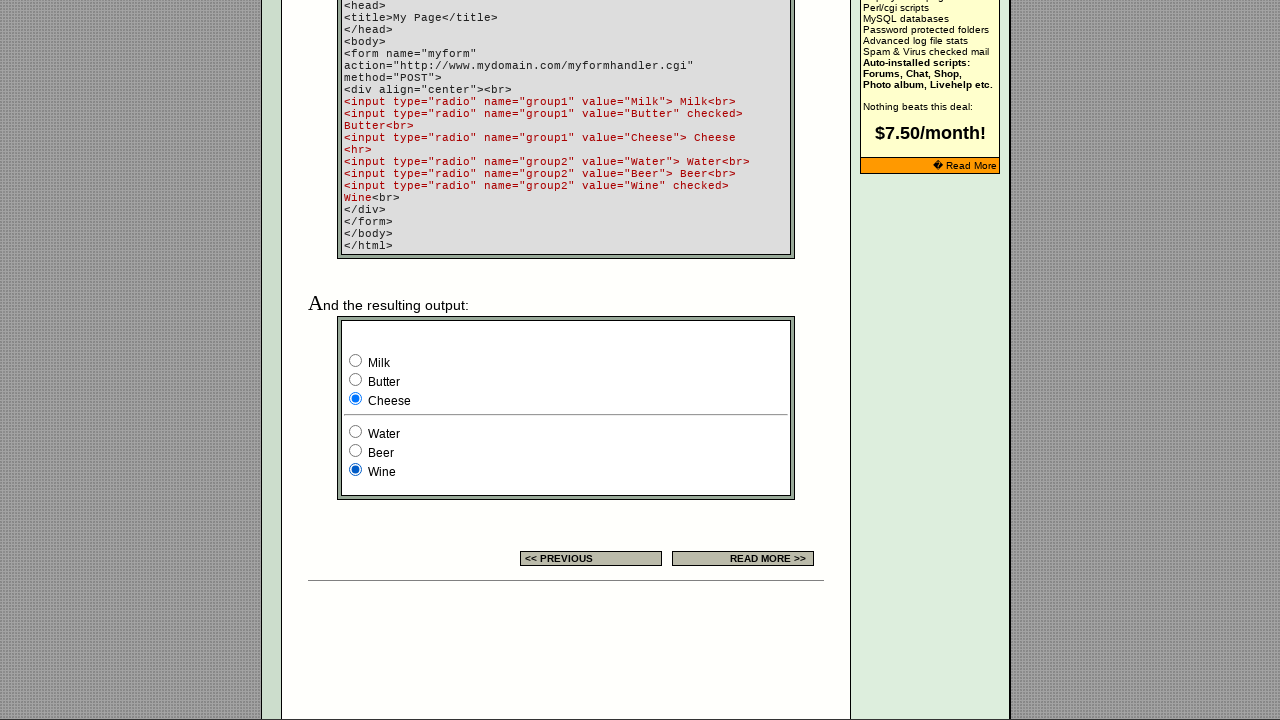